Navigates to Basic Elements page and fills out the Alert demo form with user information

Starting URL: http://automationbykrishna.com/#

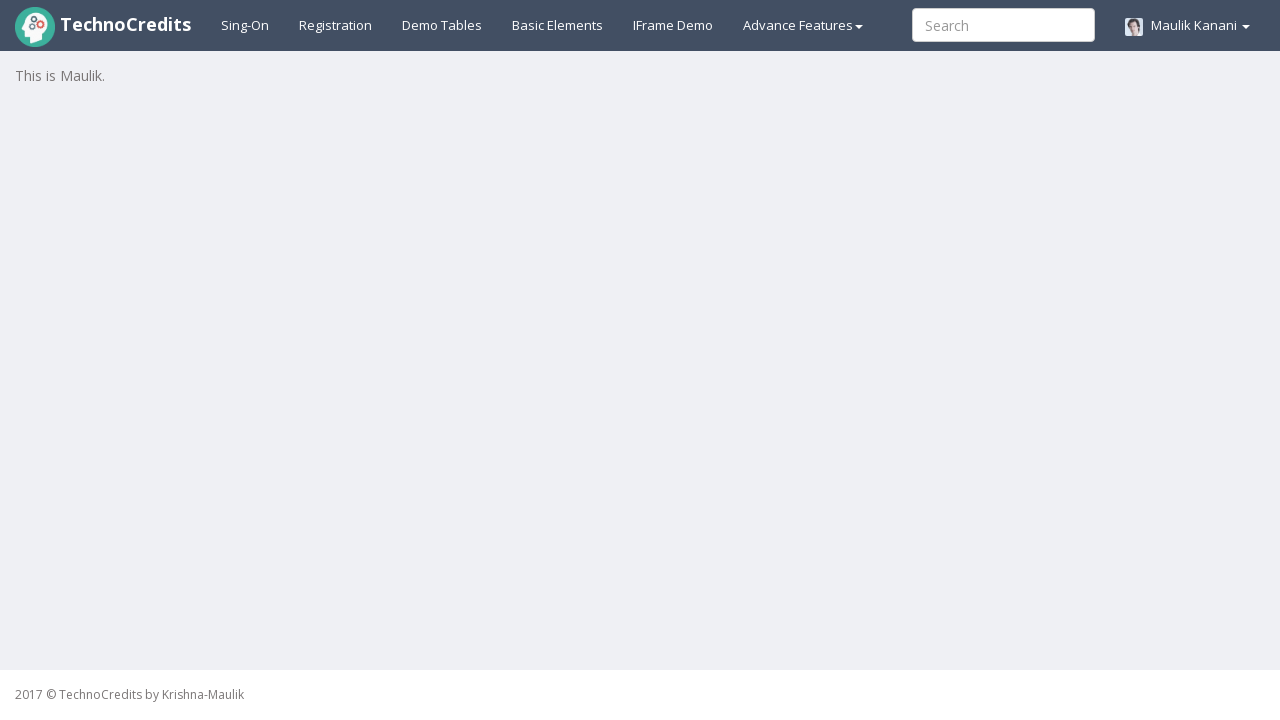

Clicked on Basic Elements link at (558, 25) on xpath=//*[@id='basicelements']
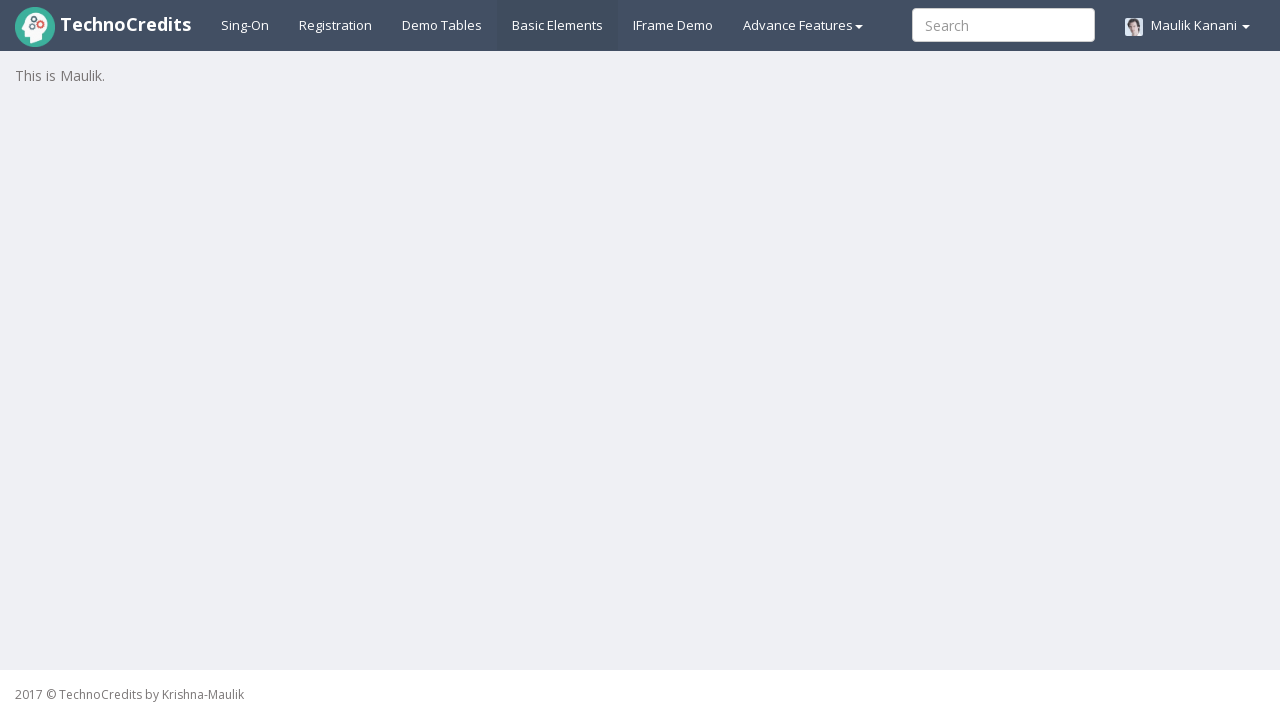

Waited for Basic Elements page to load
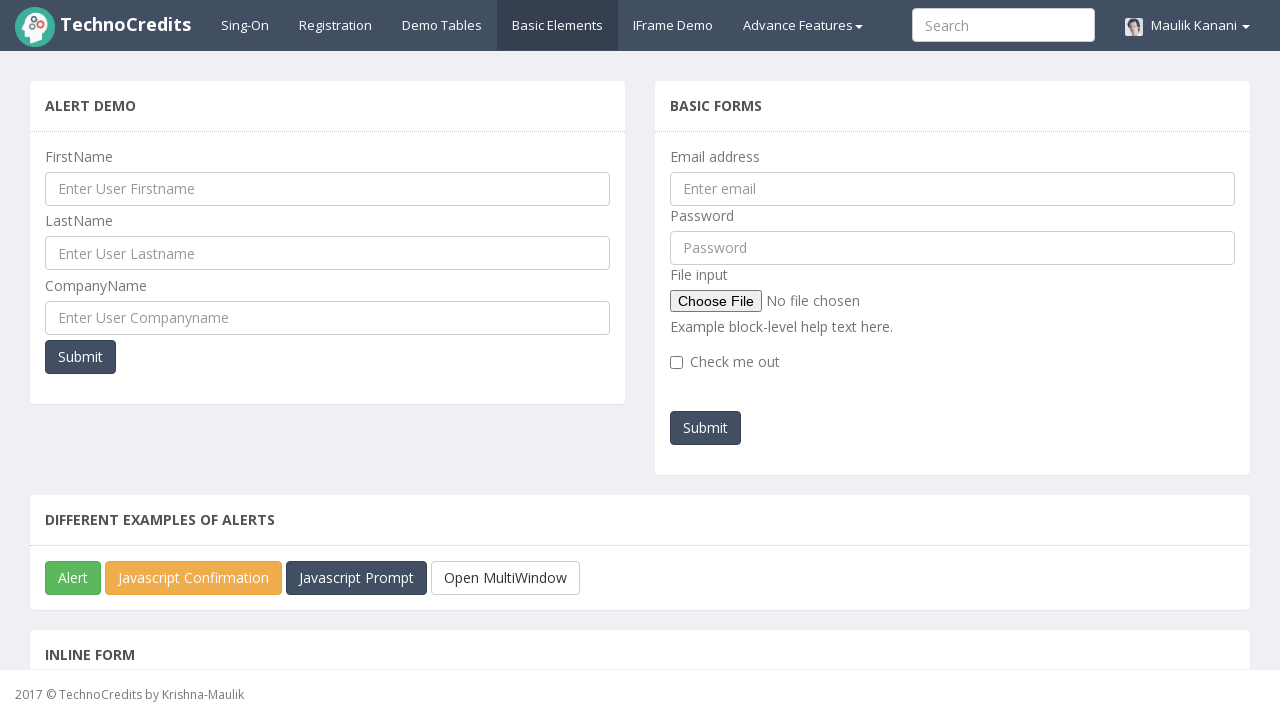

Filled first name field with 'Mrunal' on //*[@id='UserFirstName']
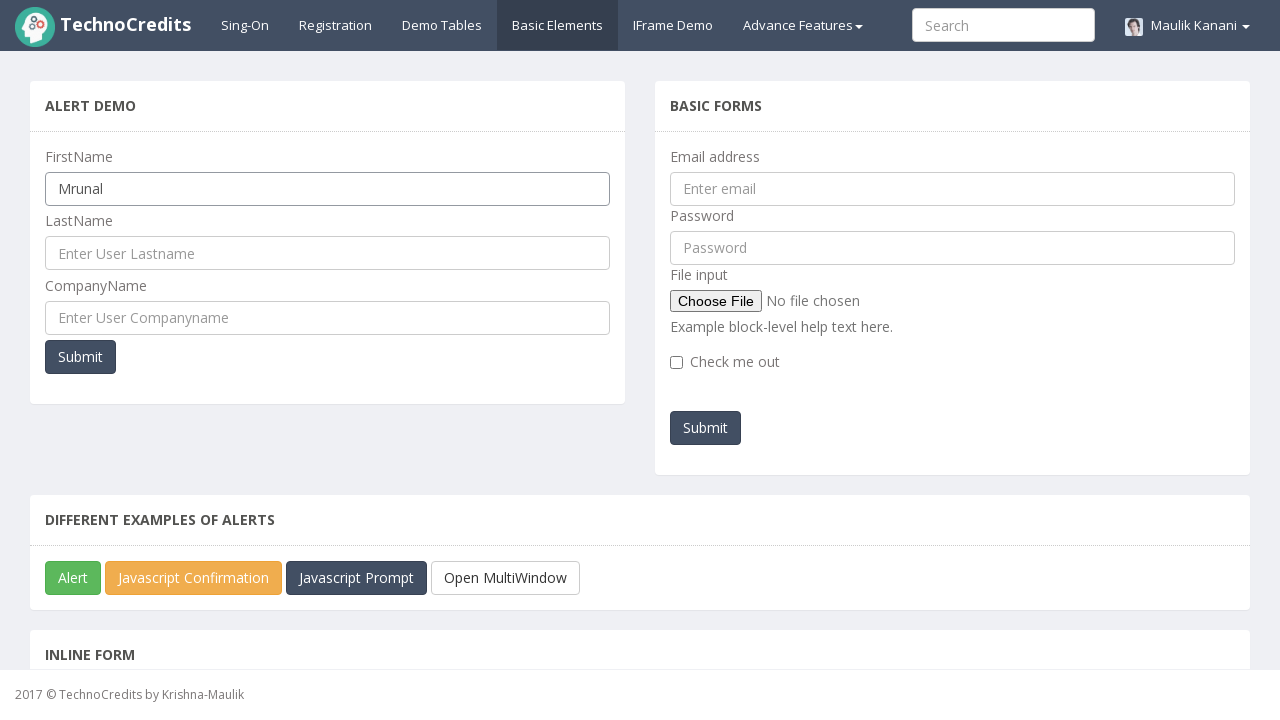

Filled last name field with 'Yadav' on //*[@id='UserLastName']
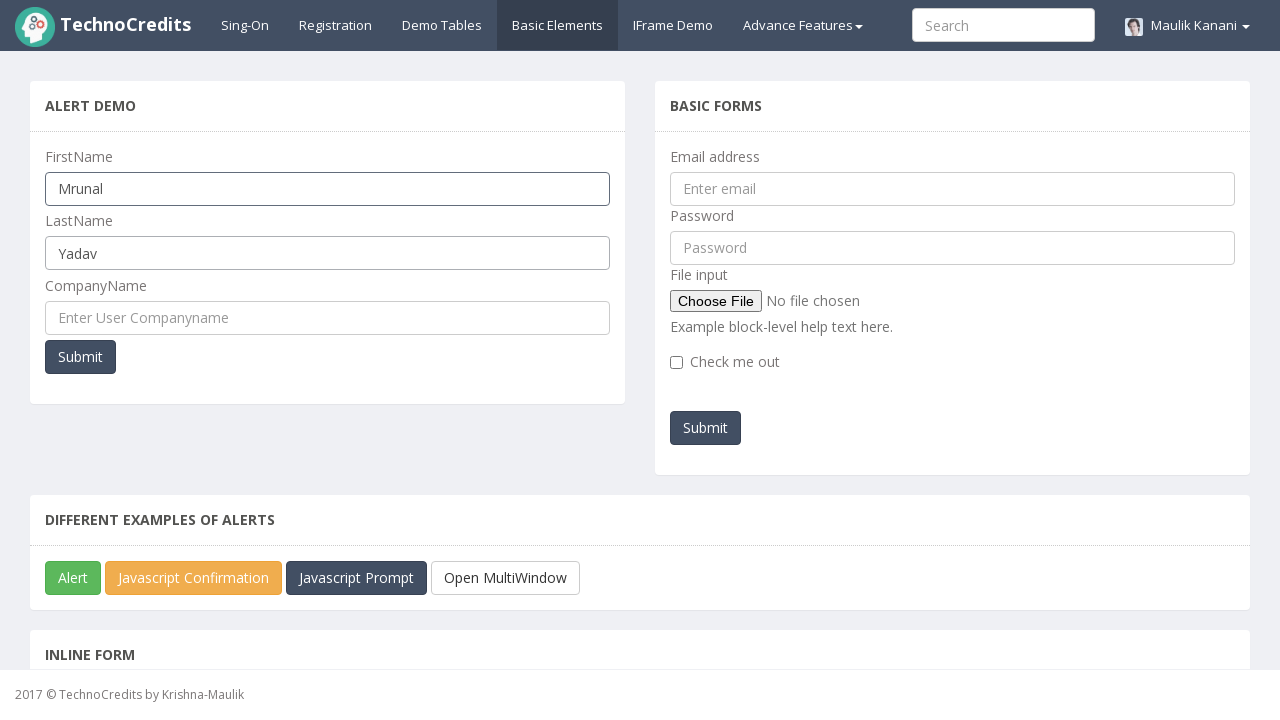

Filled company name field with 'ABC LLP' on //*[@id='UserCompanyName']
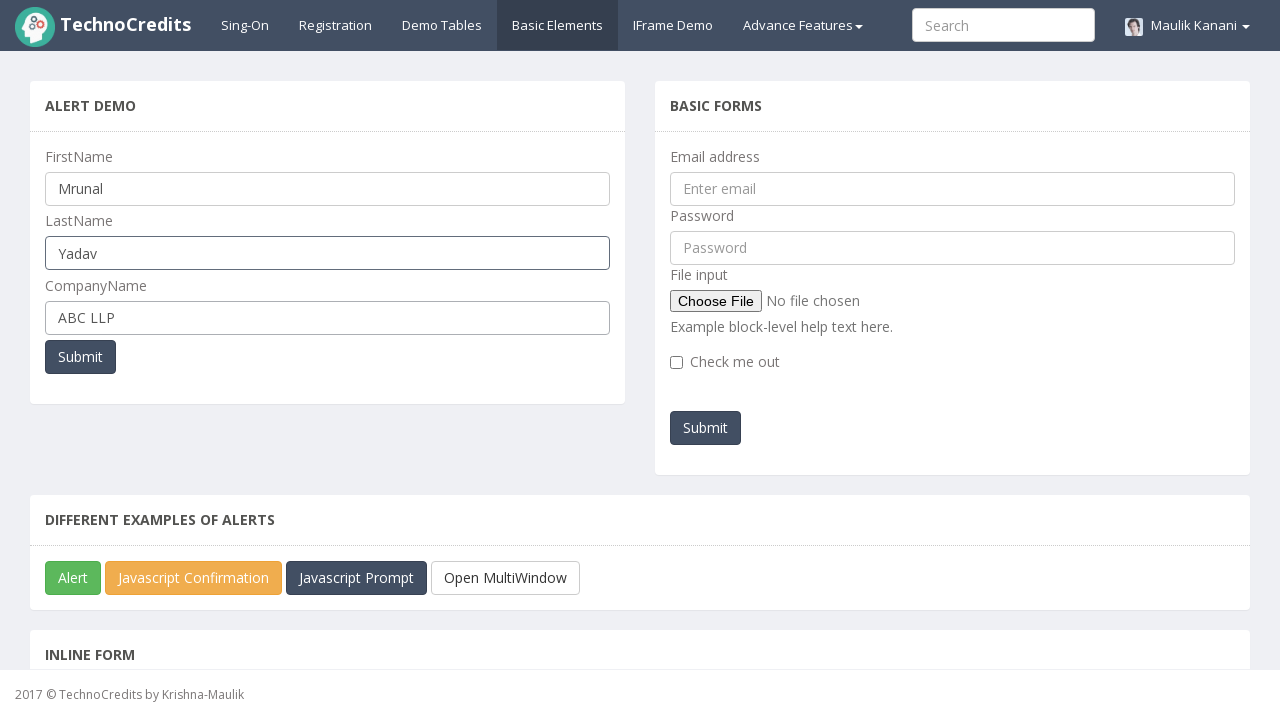

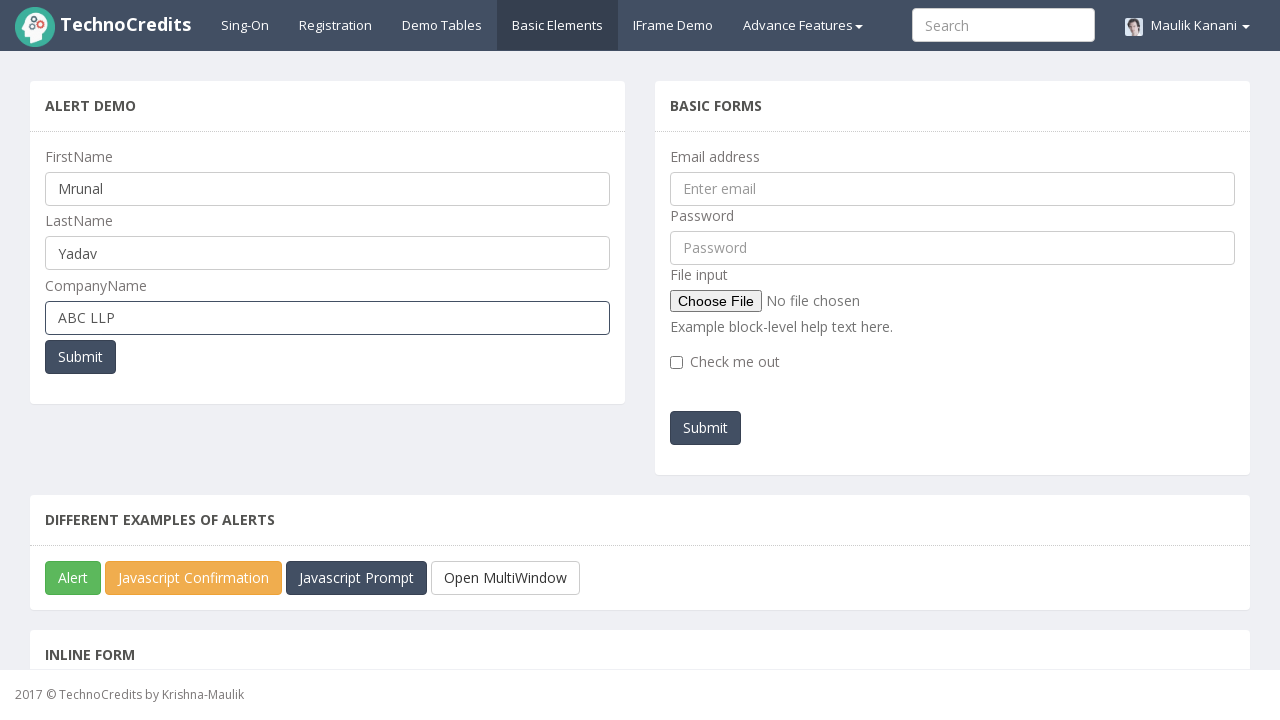